Tests a calculator by entering two numbers, selecting the subtraction operation, and verifying the result

Starting URL: https://testpages.herokuapp.com/styled/calculator

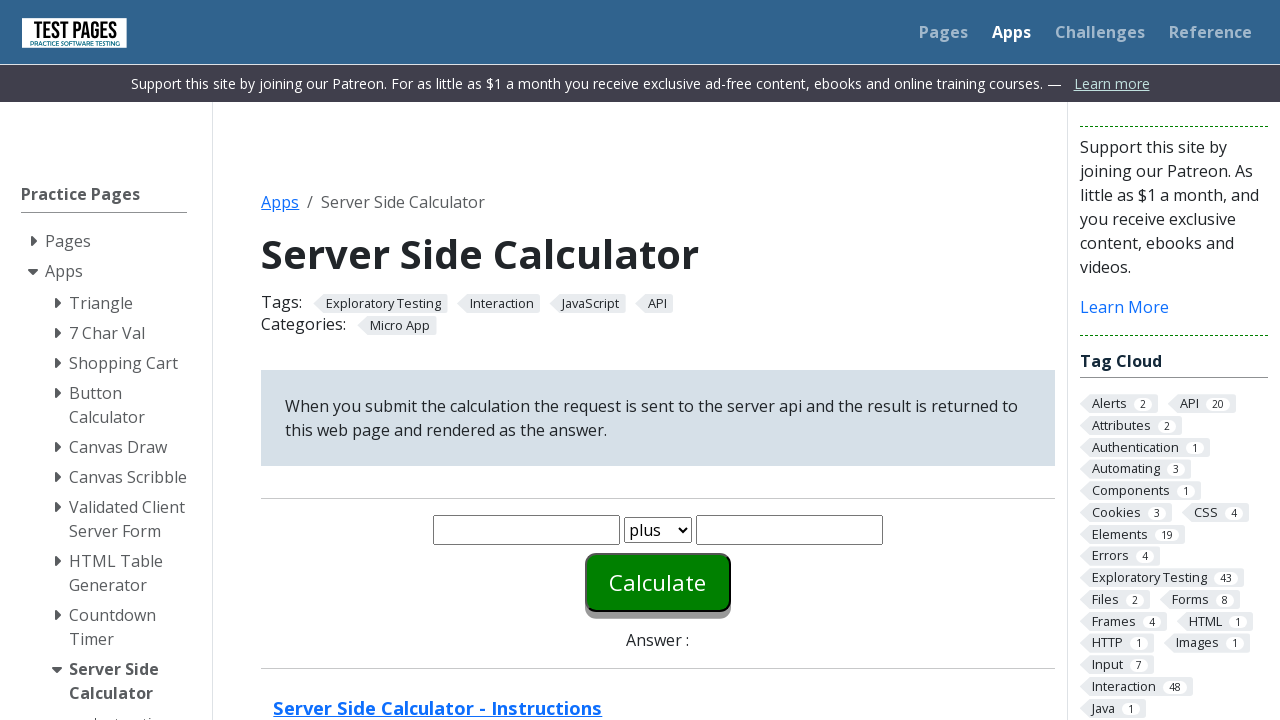

Entered first number '3' into the calculator on #number1
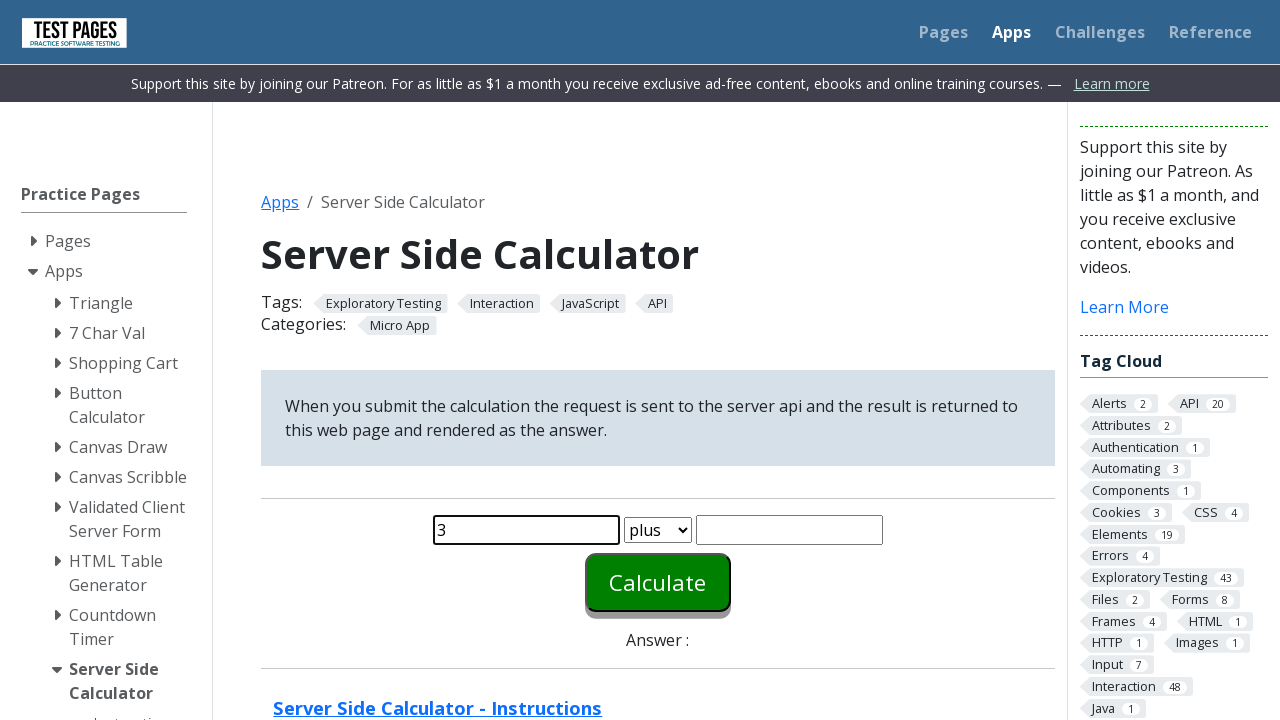

Selected subtraction operation from function dropdown on #function
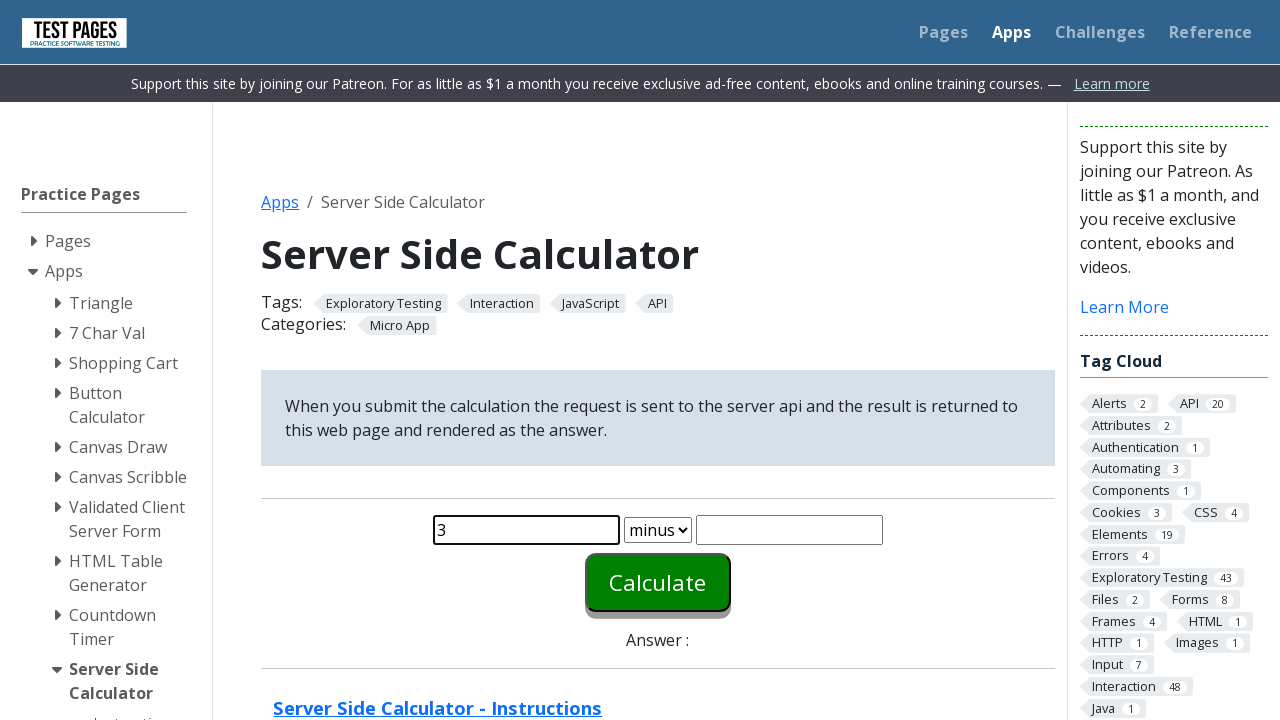

Entered second number '2' into the calculator on #number2
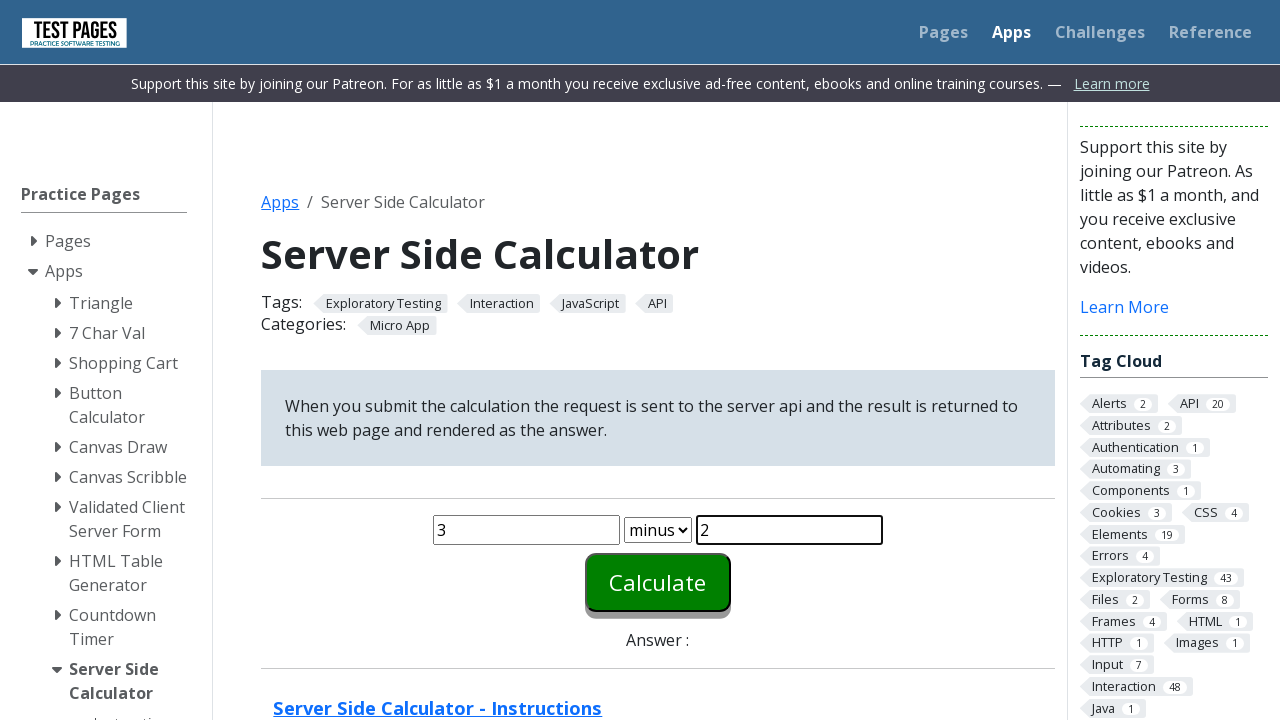

Clicked the calculate button at (658, 582) on #calculate
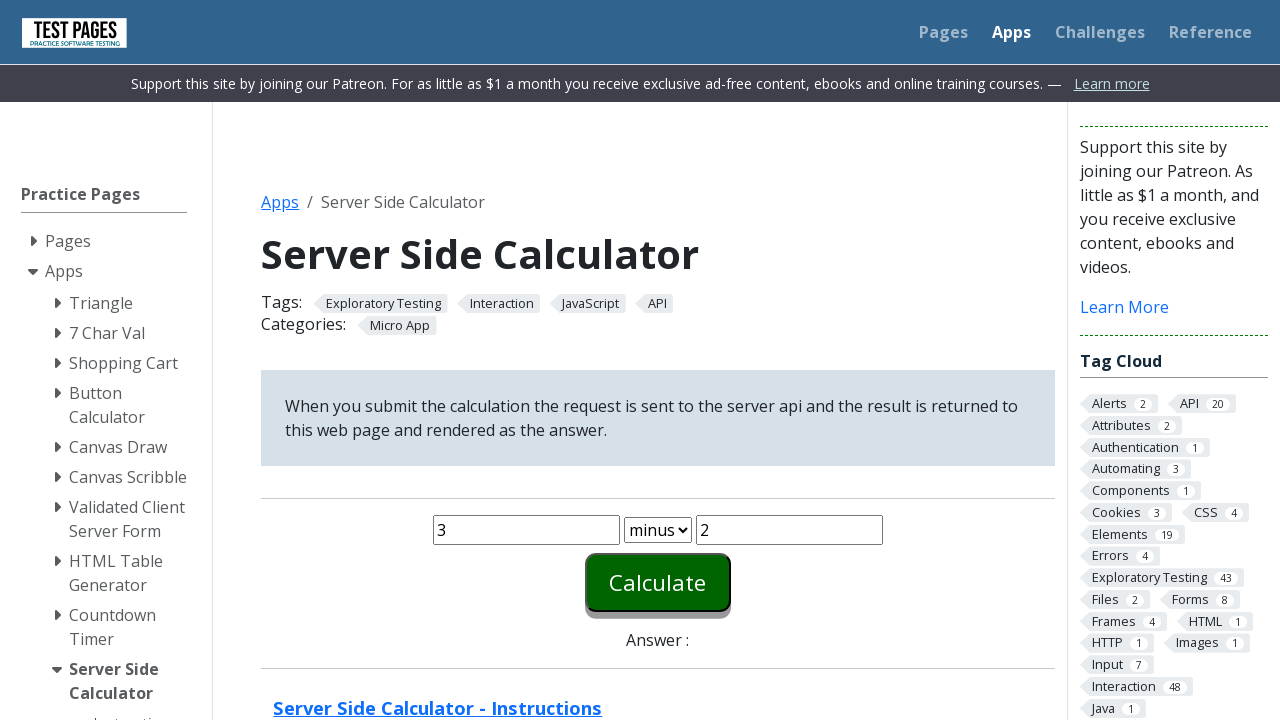

Answer element loaded on the page
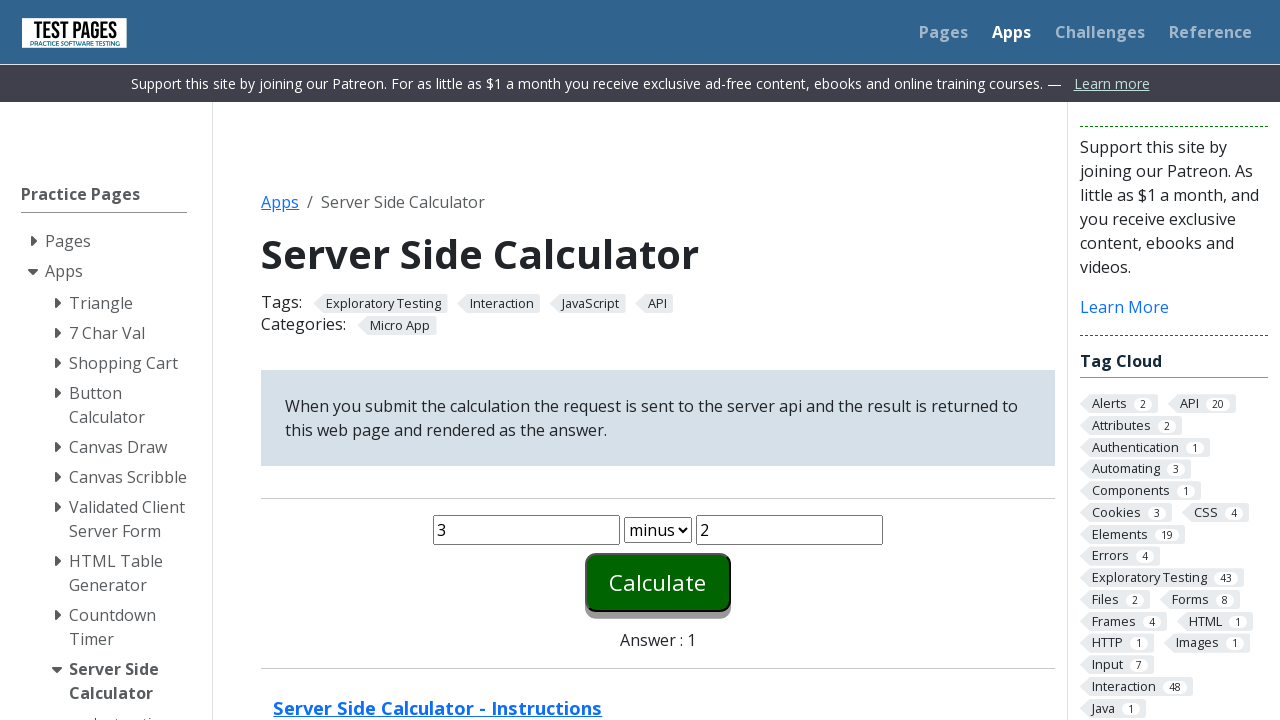

Verified calculation result is '1' (3 - 2 = 1)
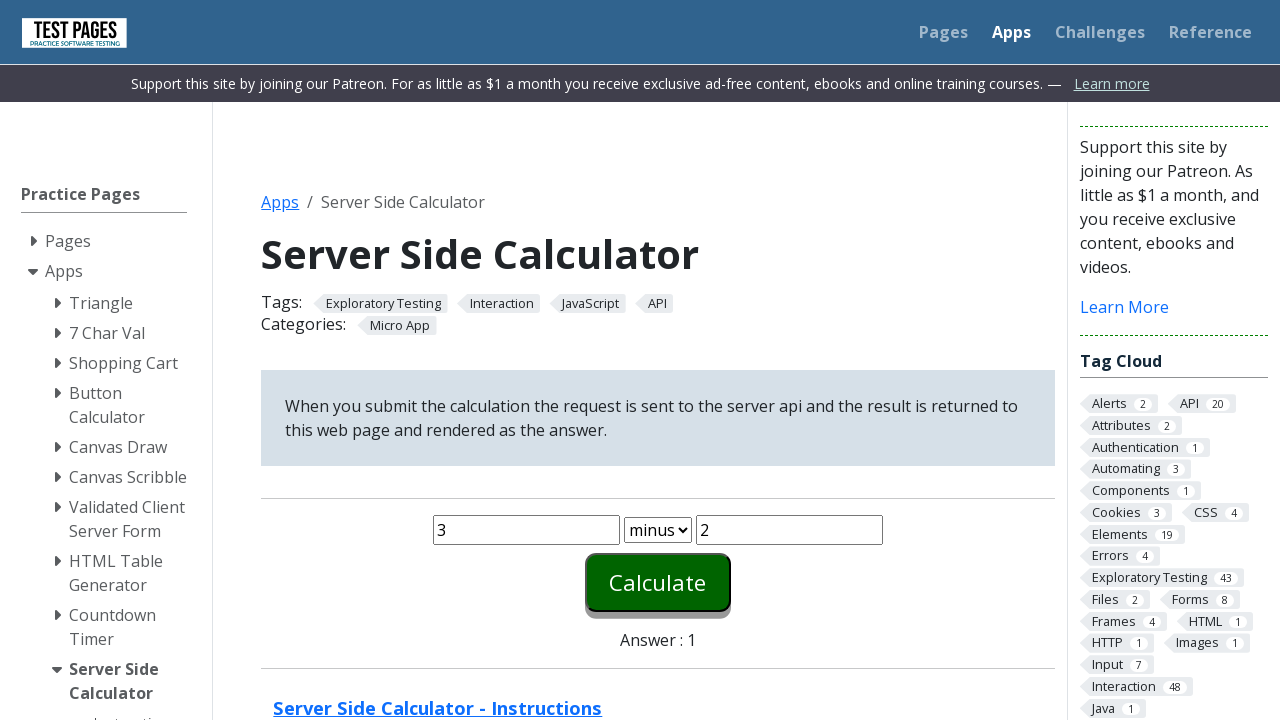

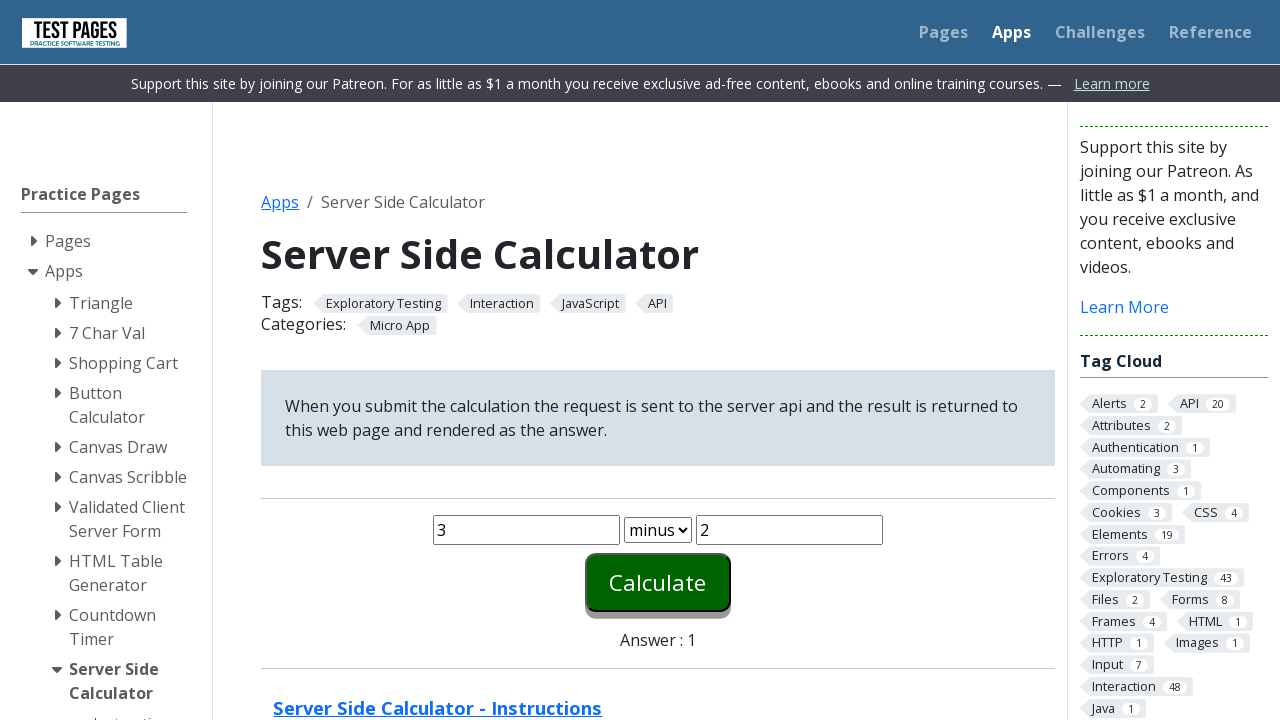